Navigates to the Automation Exercise homepage and verifies that the page loads successfully by checking the page title contains "Automation Exercise".

Starting URL: https://automationexercise.com/

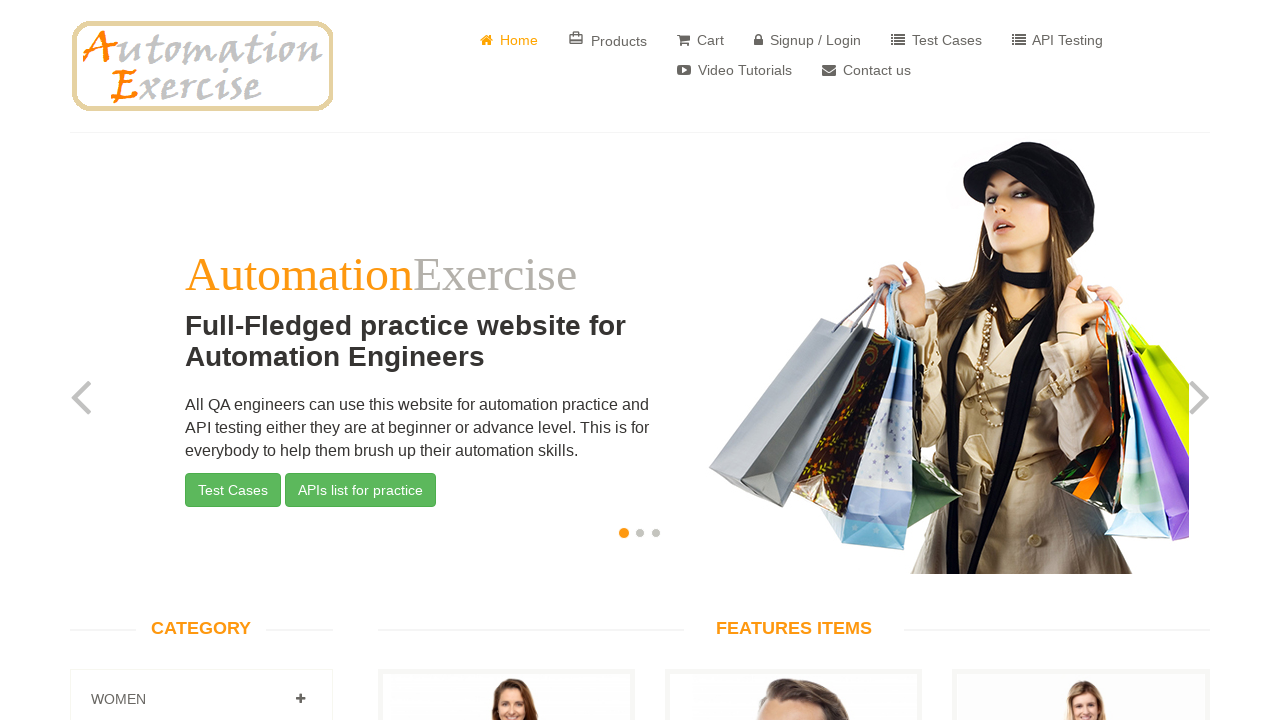

Waited for page to fully load (domcontentloaded)
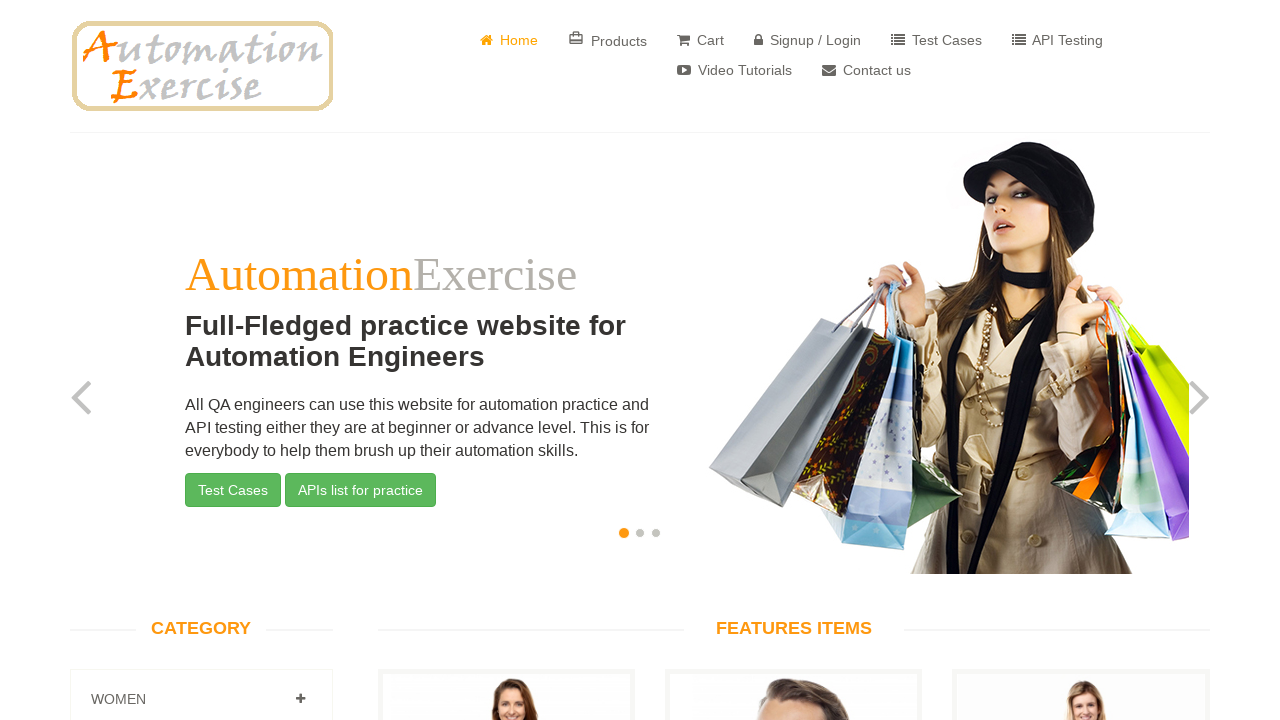

Retrieved page title: Automation Exercise
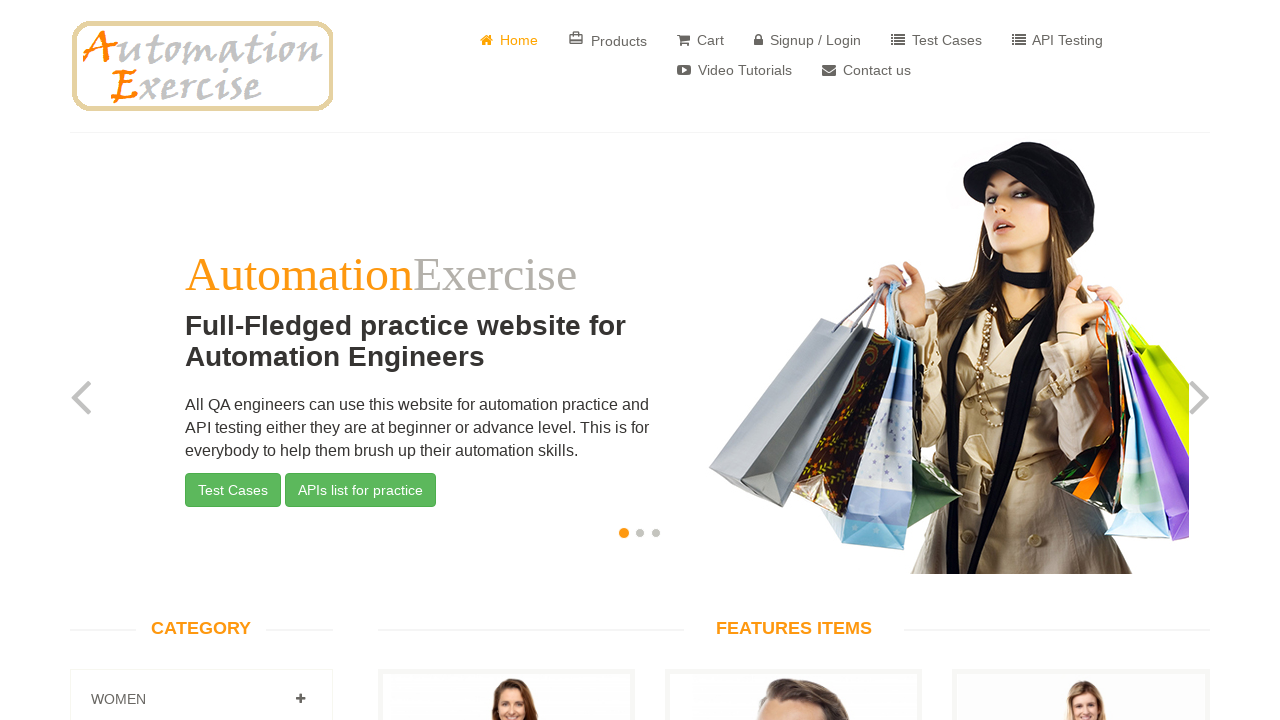

Verified that page title contains 'Automation Exercise'
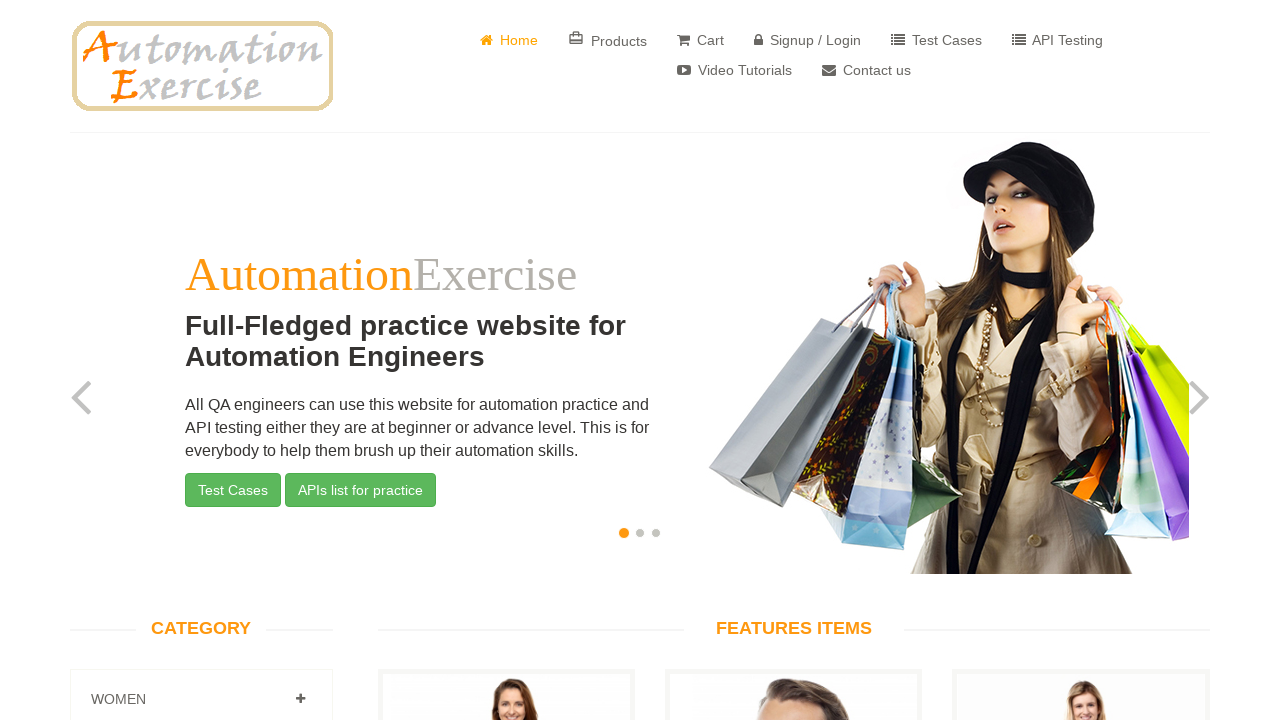

Assertion passed: page title contains 'Automation Exercise'
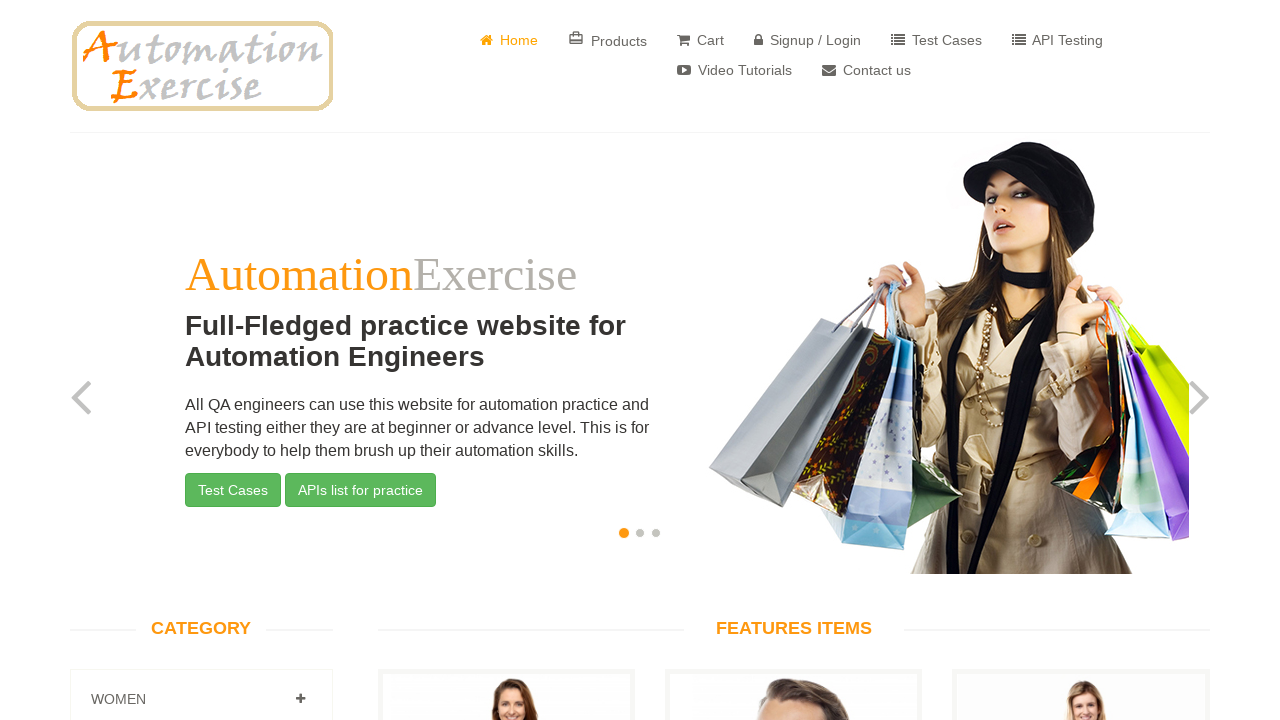

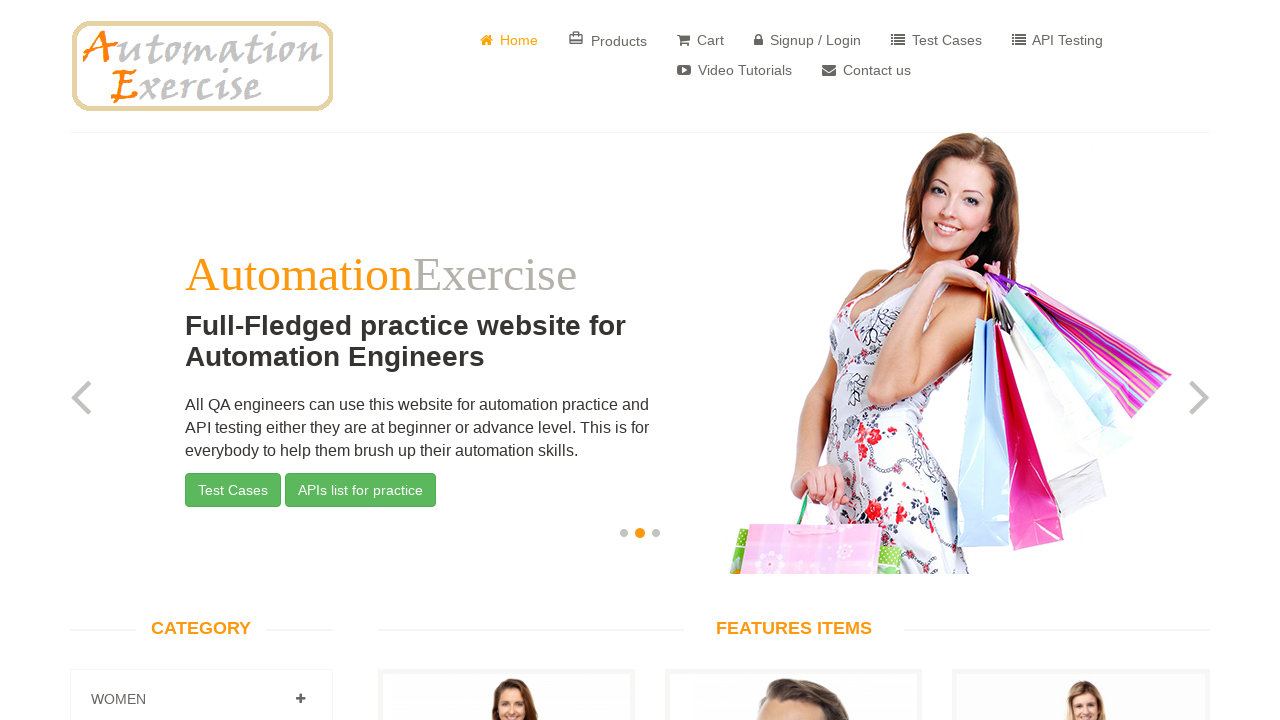